Tests adding todo items by filling the input field and pressing Enter, then verifying the items appear in the list

Starting URL: https://demo.playwright.dev/todomvc

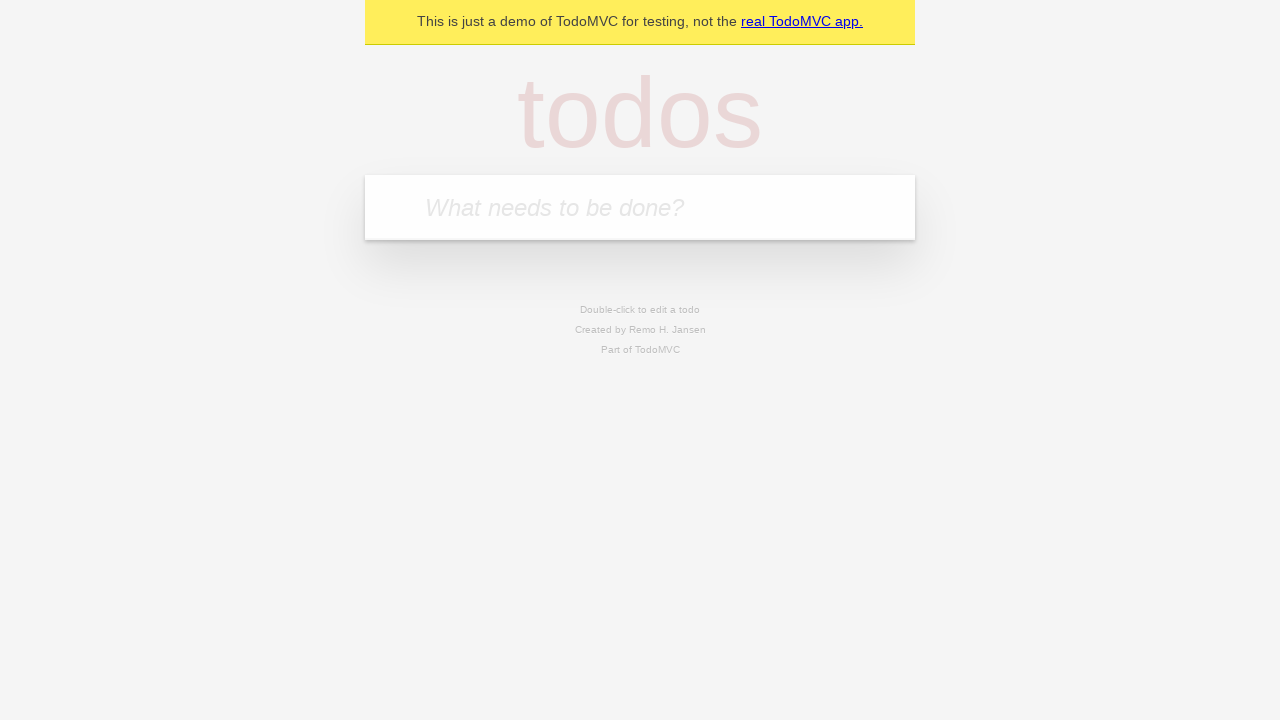

Located the todo input field
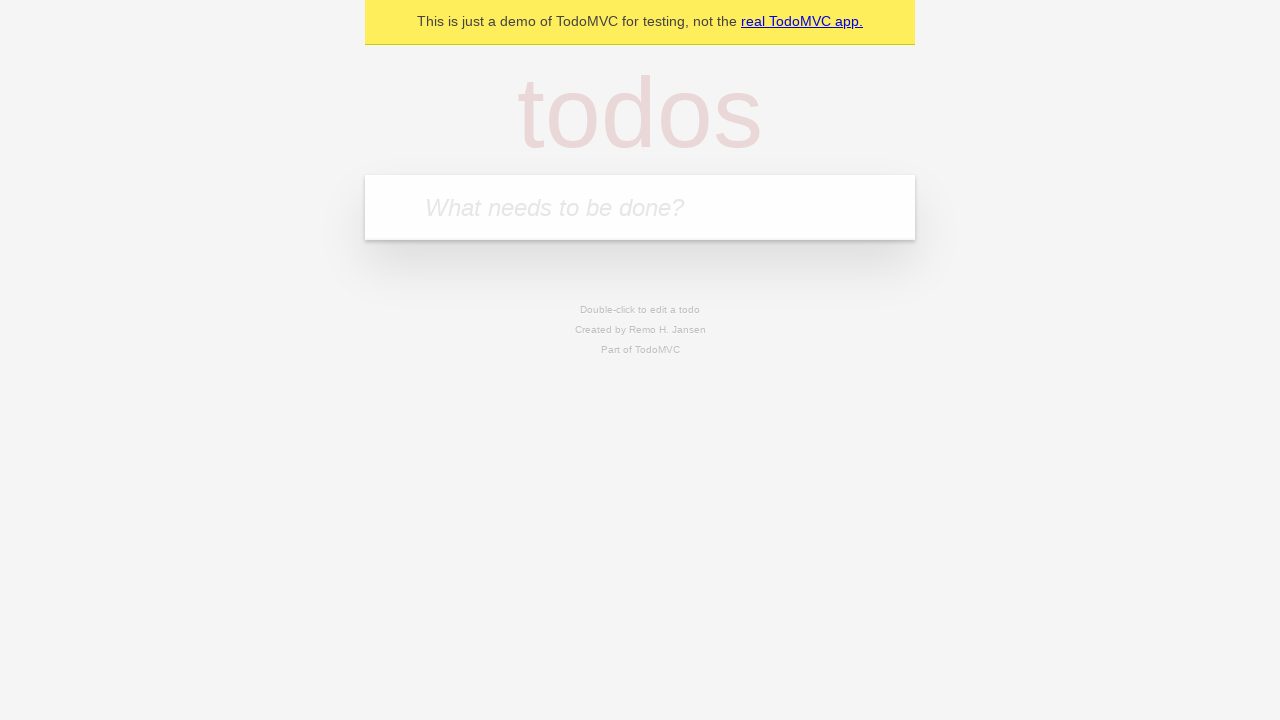

Filled input field with 'buy some cheese' on internal:attr=[placeholder="What needs to be done?"i]
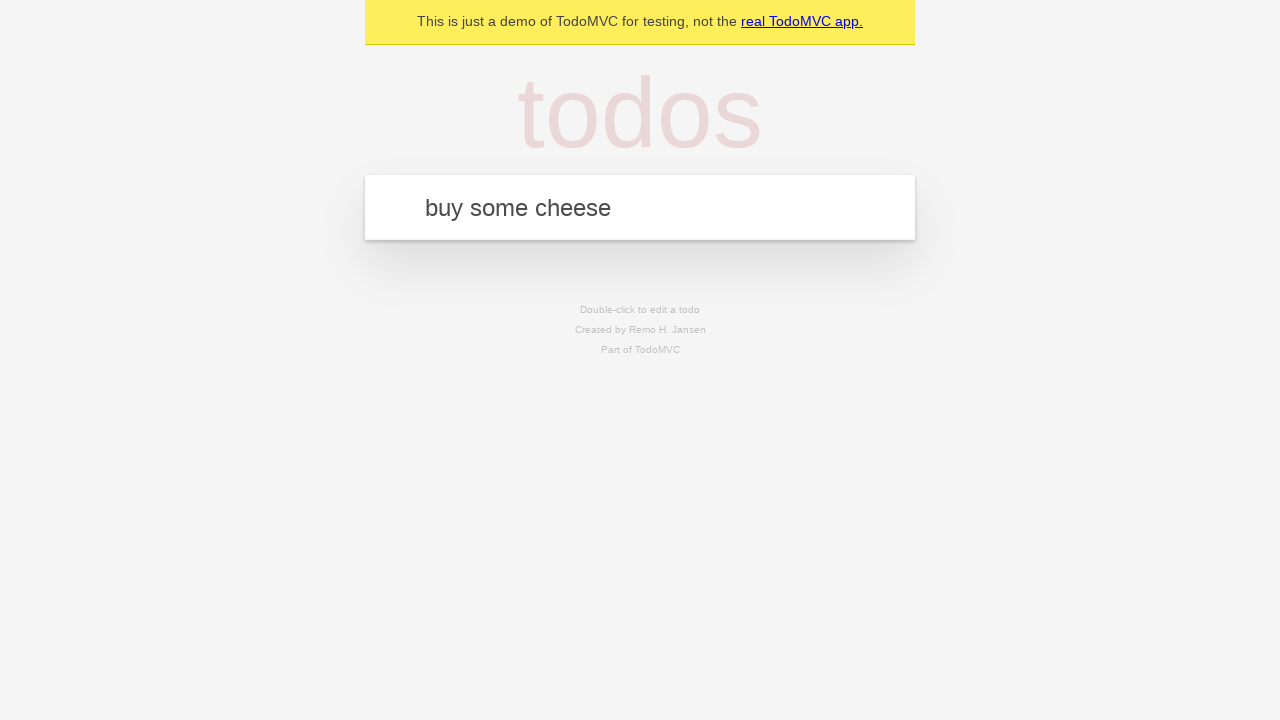

Pressed Enter to add first todo item on internal:attr=[placeholder="What needs to be done?"i]
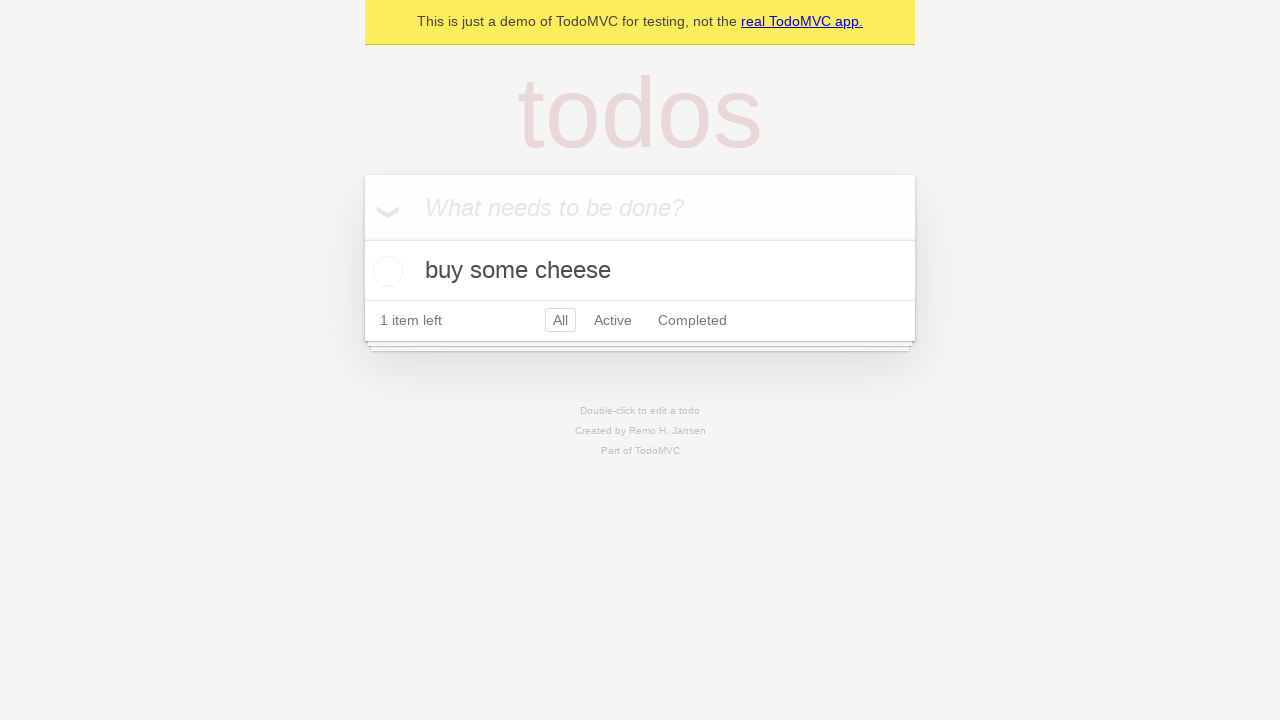

First todo item appeared in the list
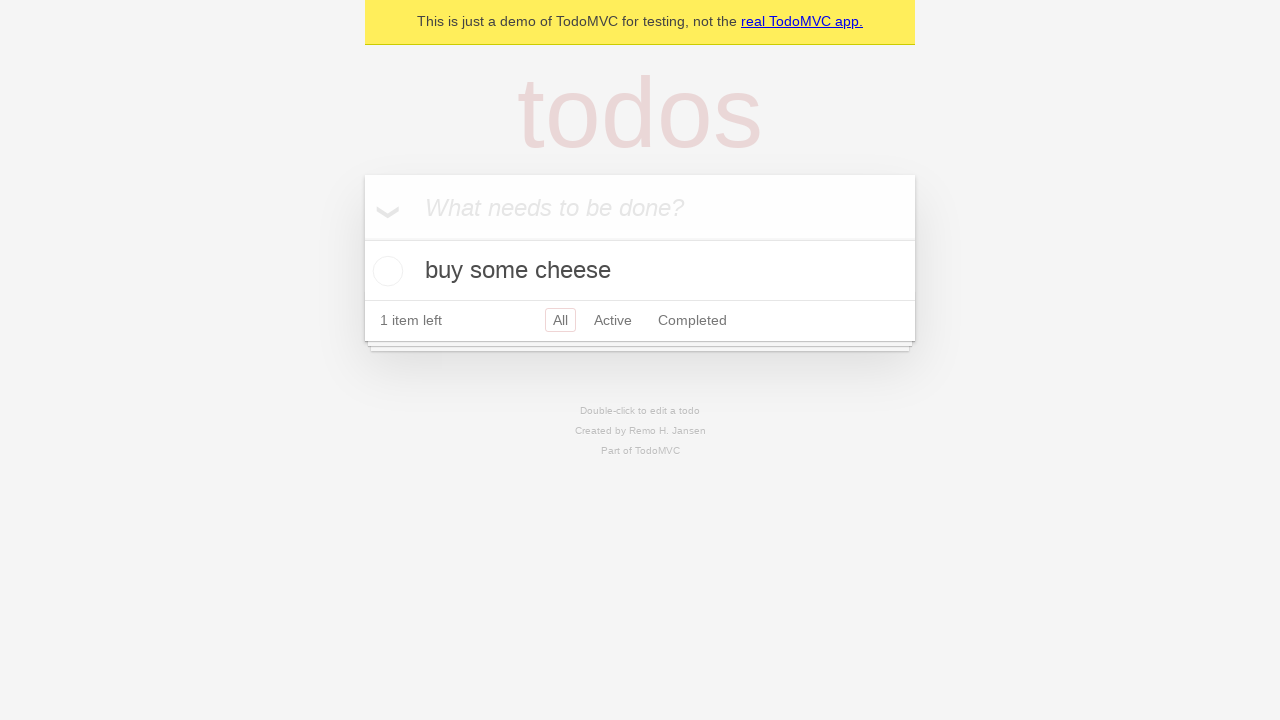

Filled input field with 'feed the cat' on internal:attr=[placeholder="What needs to be done?"i]
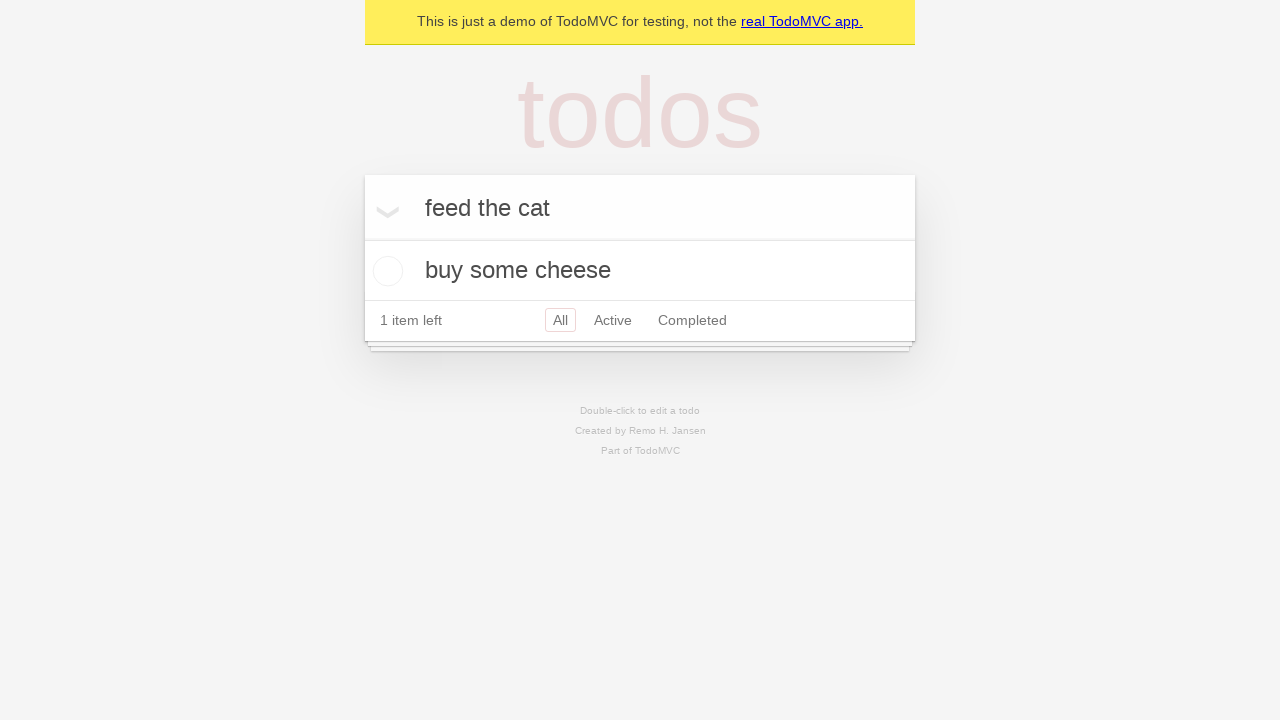

Pressed Enter to add second todo item on internal:attr=[placeholder="What needs to be done?"i]
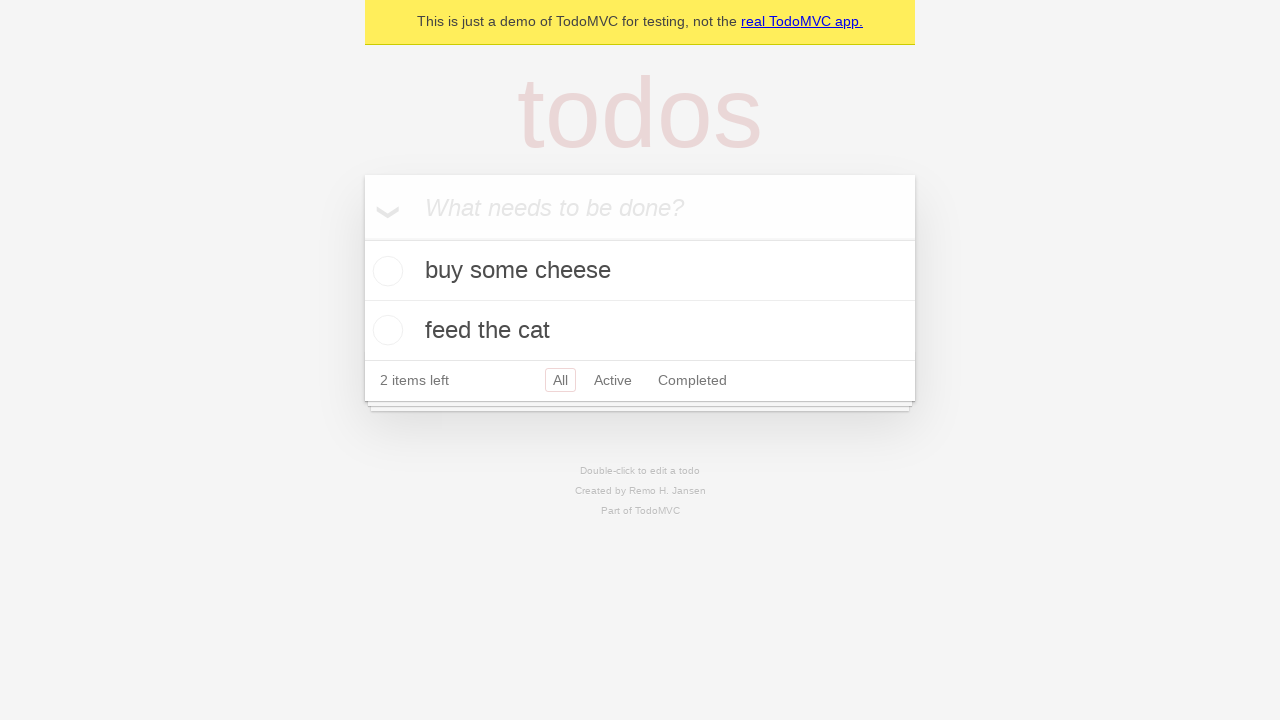

Verified both todo items are now in the list
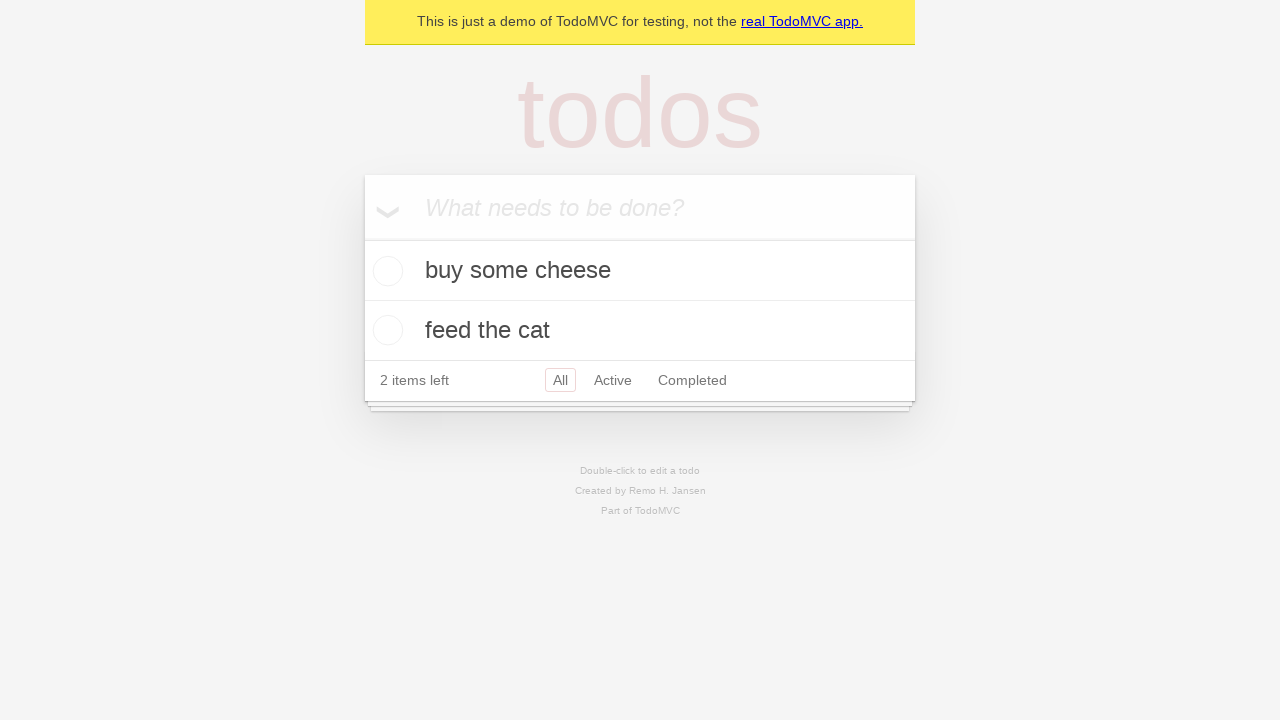

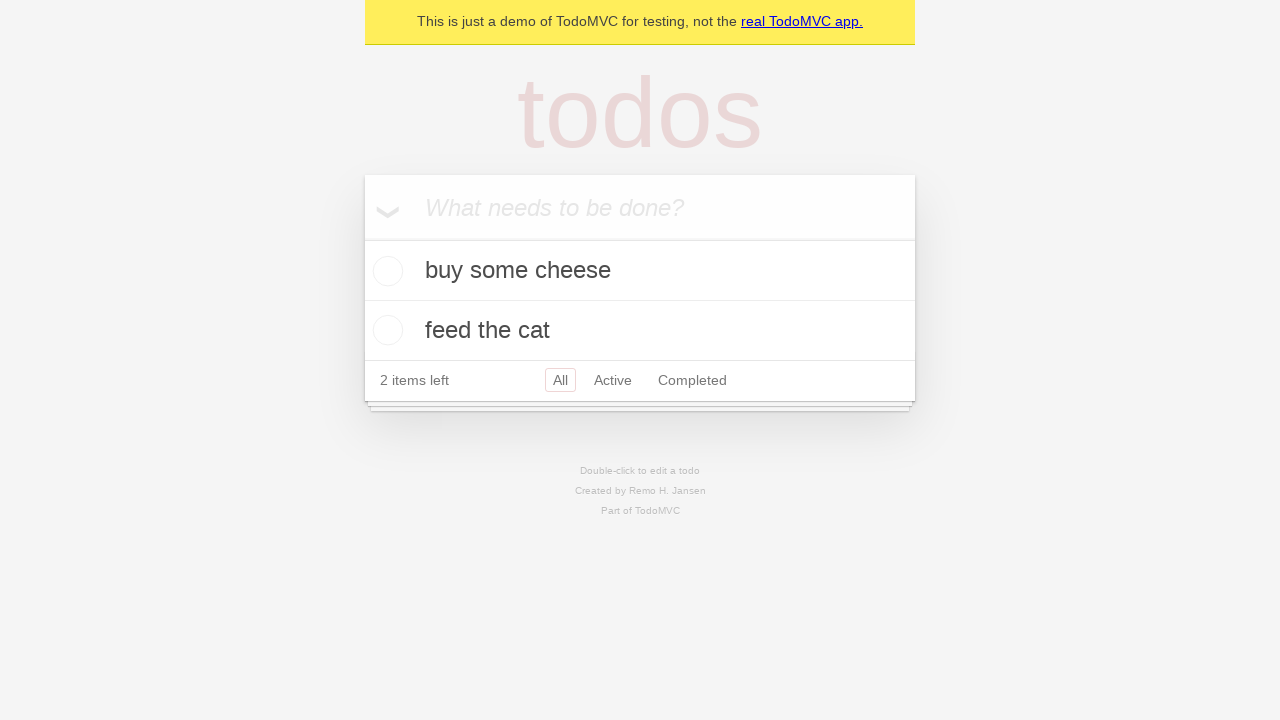